Tests double-click functionality on a button and verifies the success message appears

Starting URL: https://demoqa.com/buttons

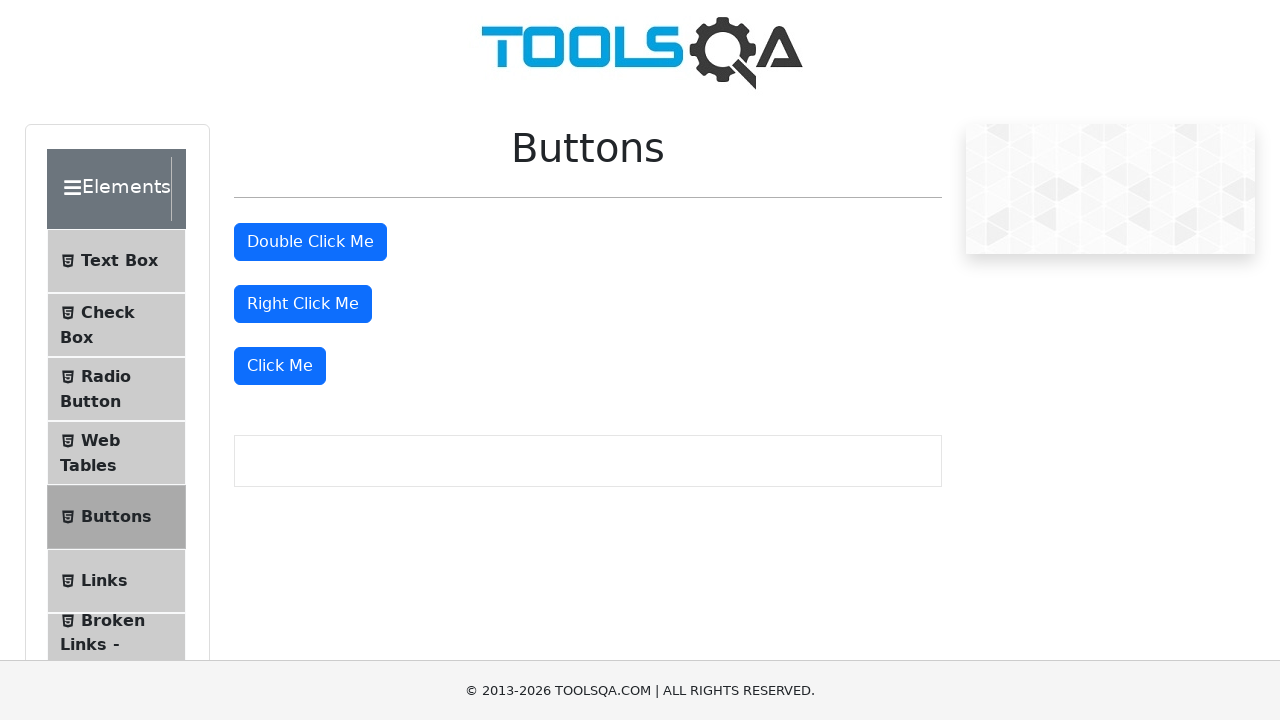

Located the double click button element
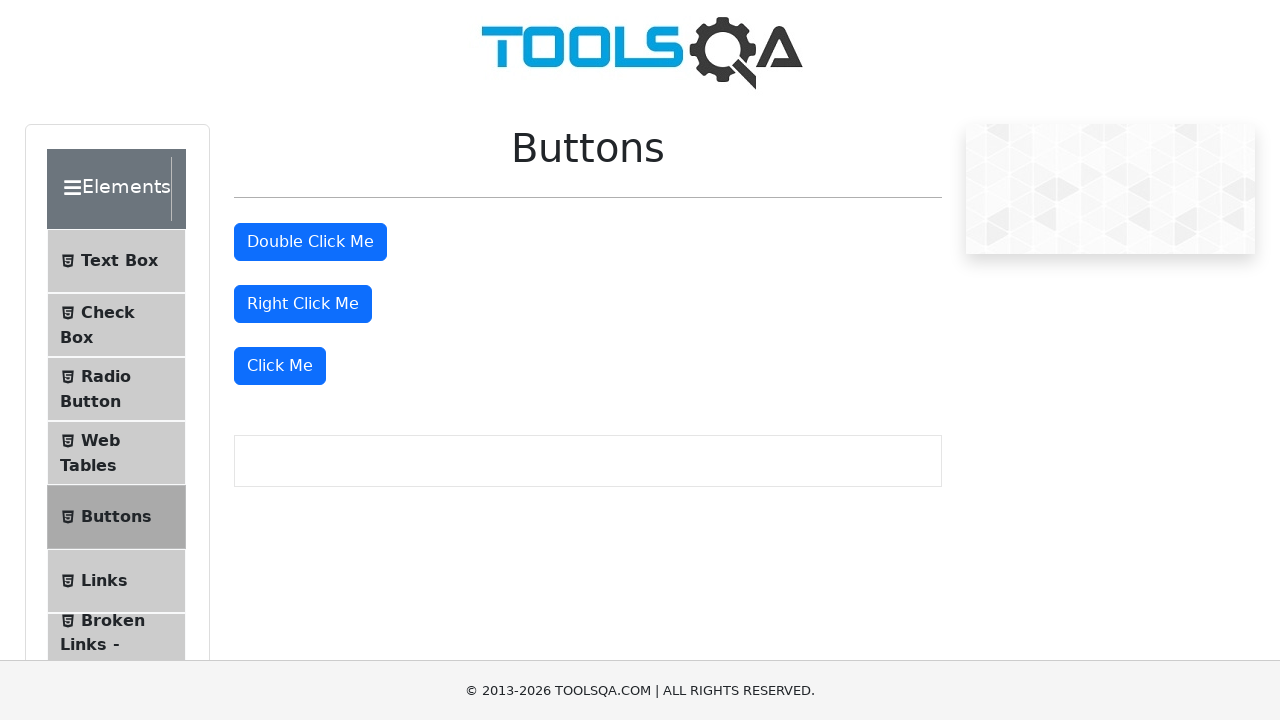

Scrolled double click button into view
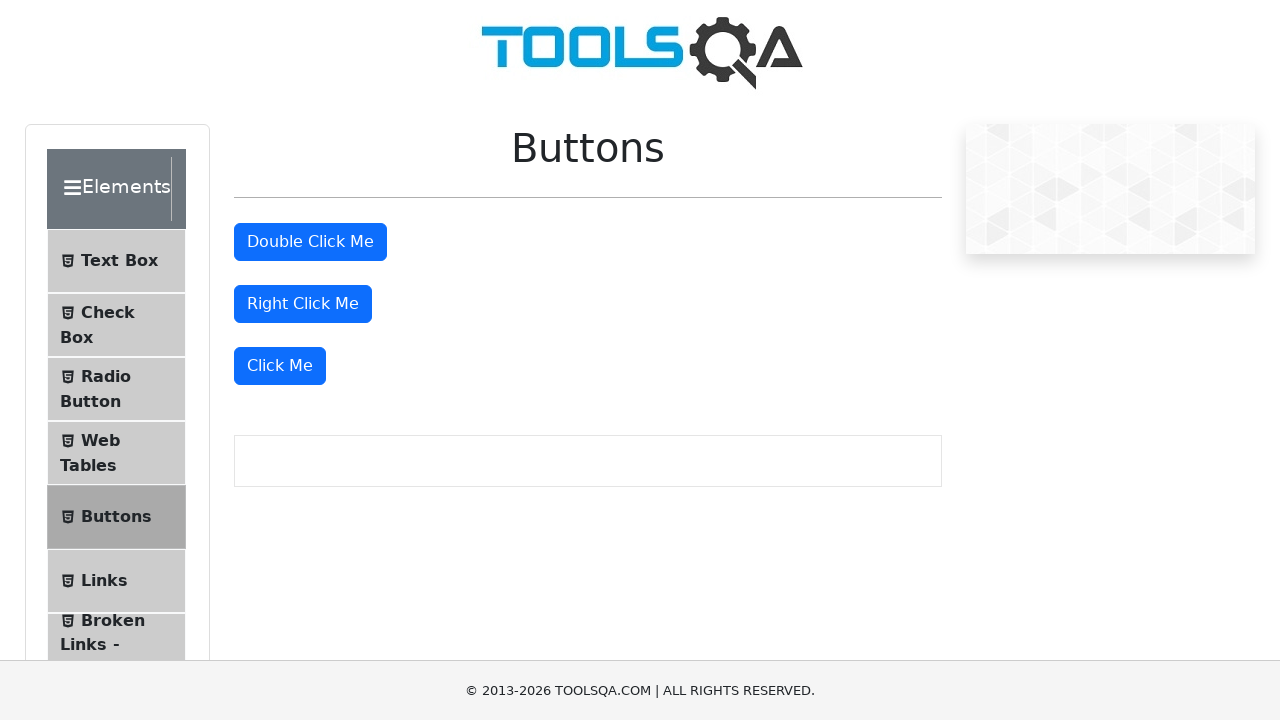

Double-clicked the button at (310, 242) on button#doubleClickBtn
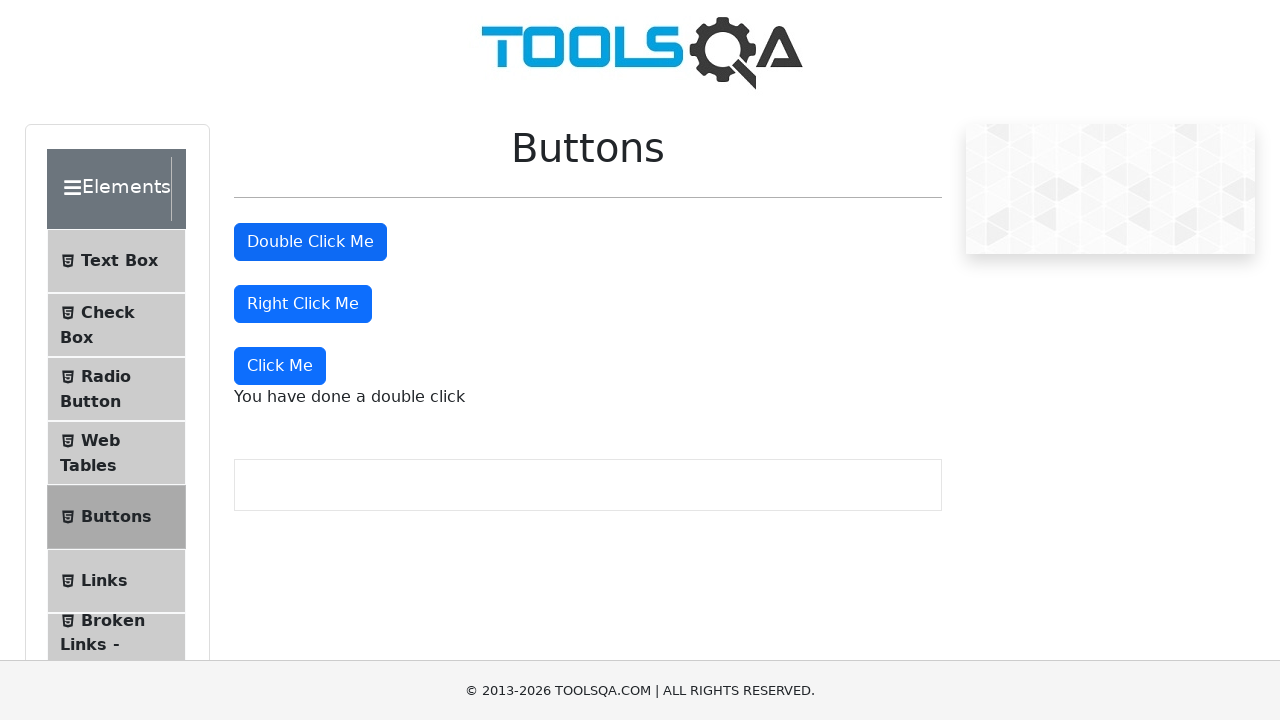

Located the double click success message element
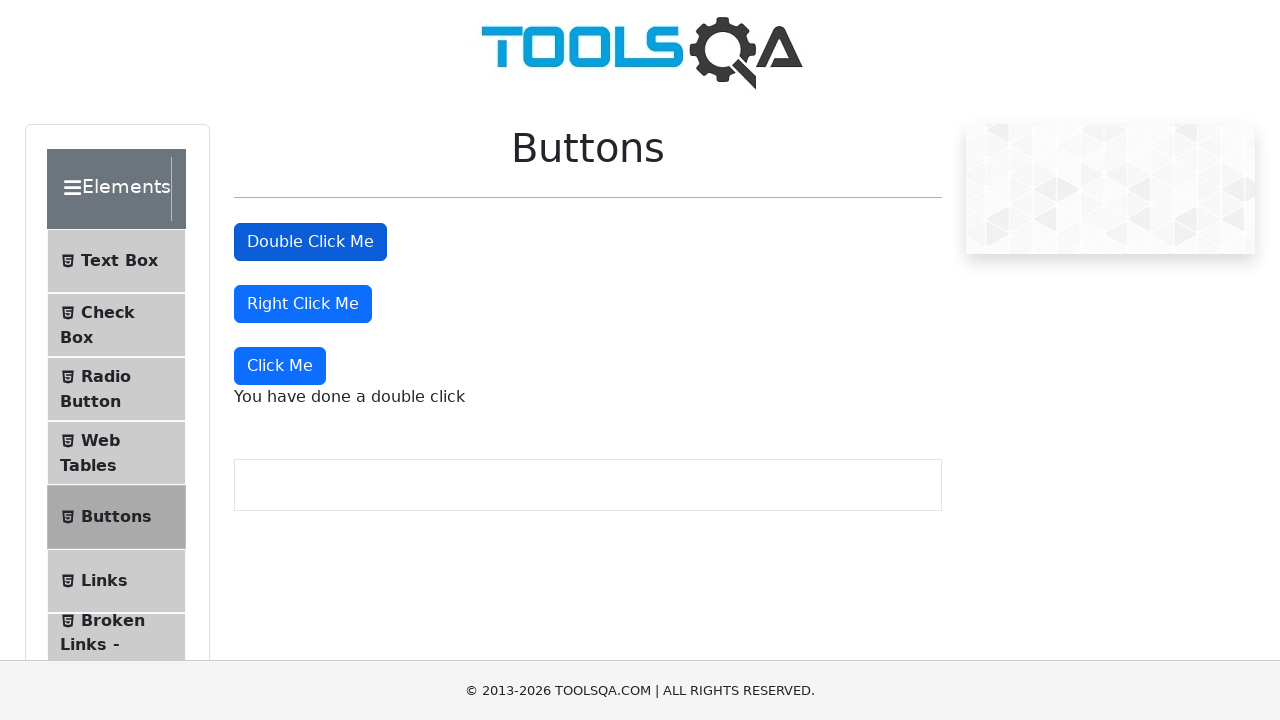

Verified success message displays 'You have done a double click'
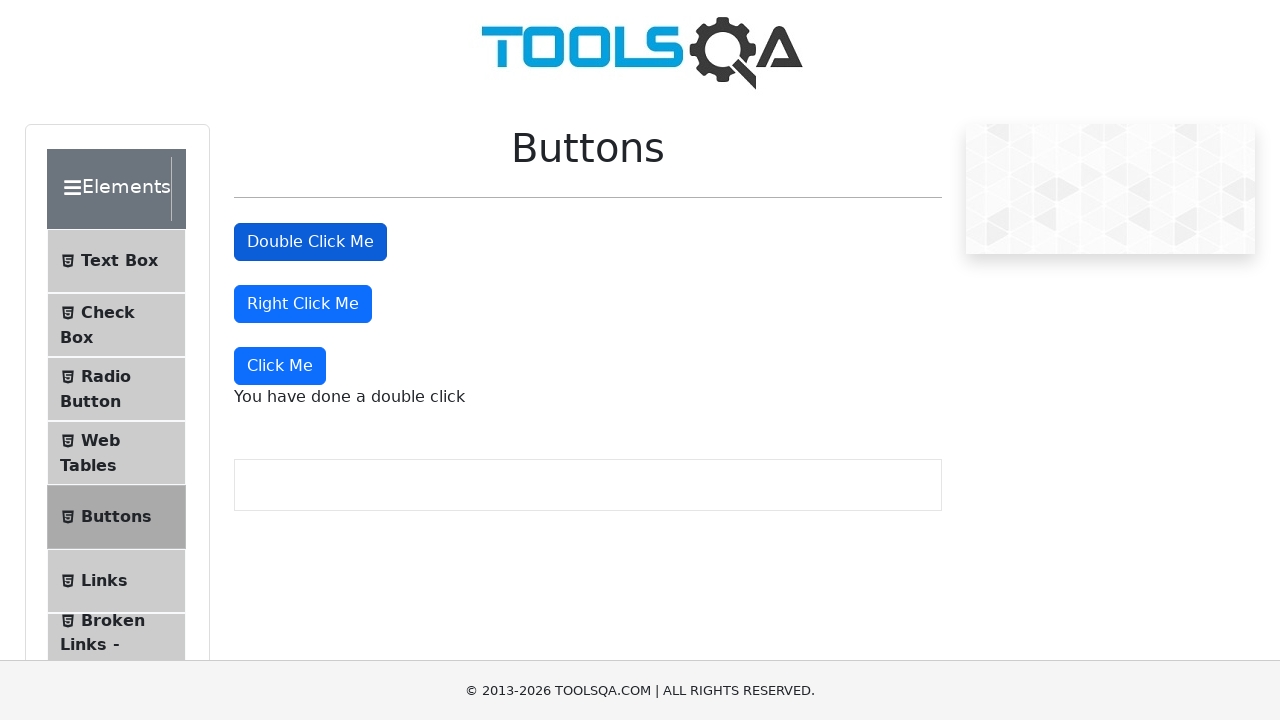

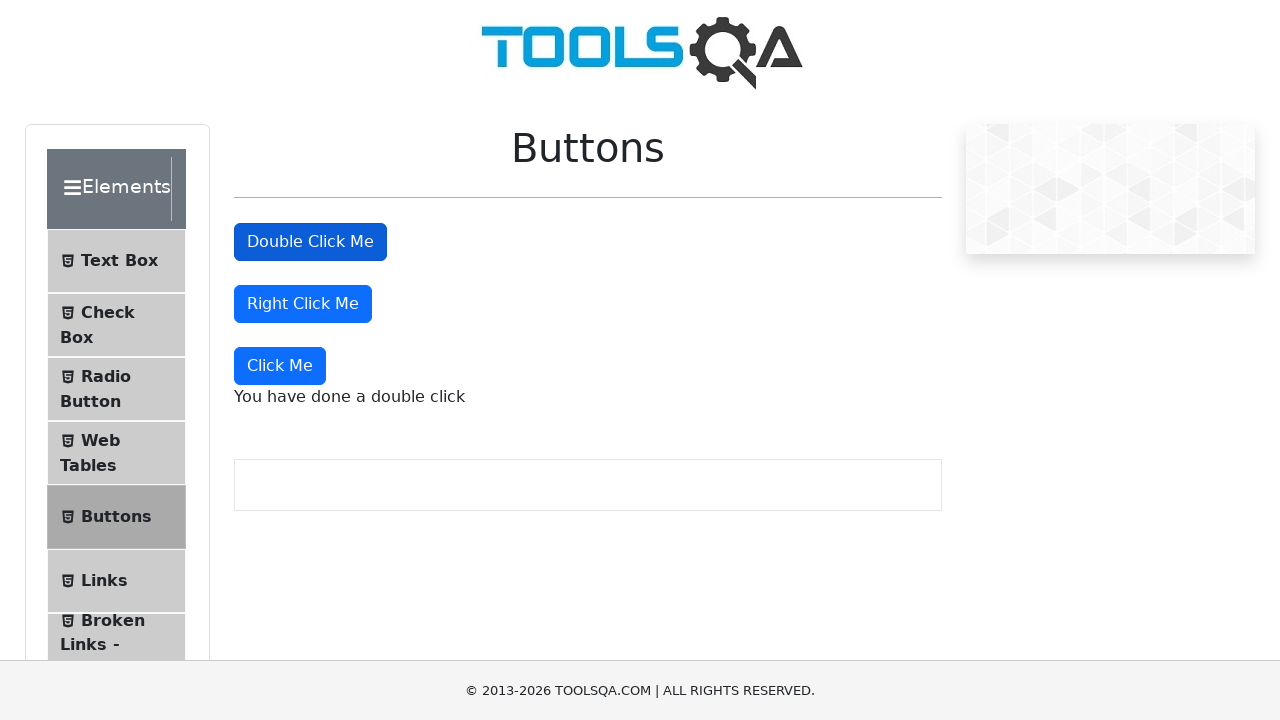